Navigates to the OrangeHRM demo application and verifies that the page title is "OrangeHRM".

Starting URL: https://opensource-demo.orangehrmlive.com/

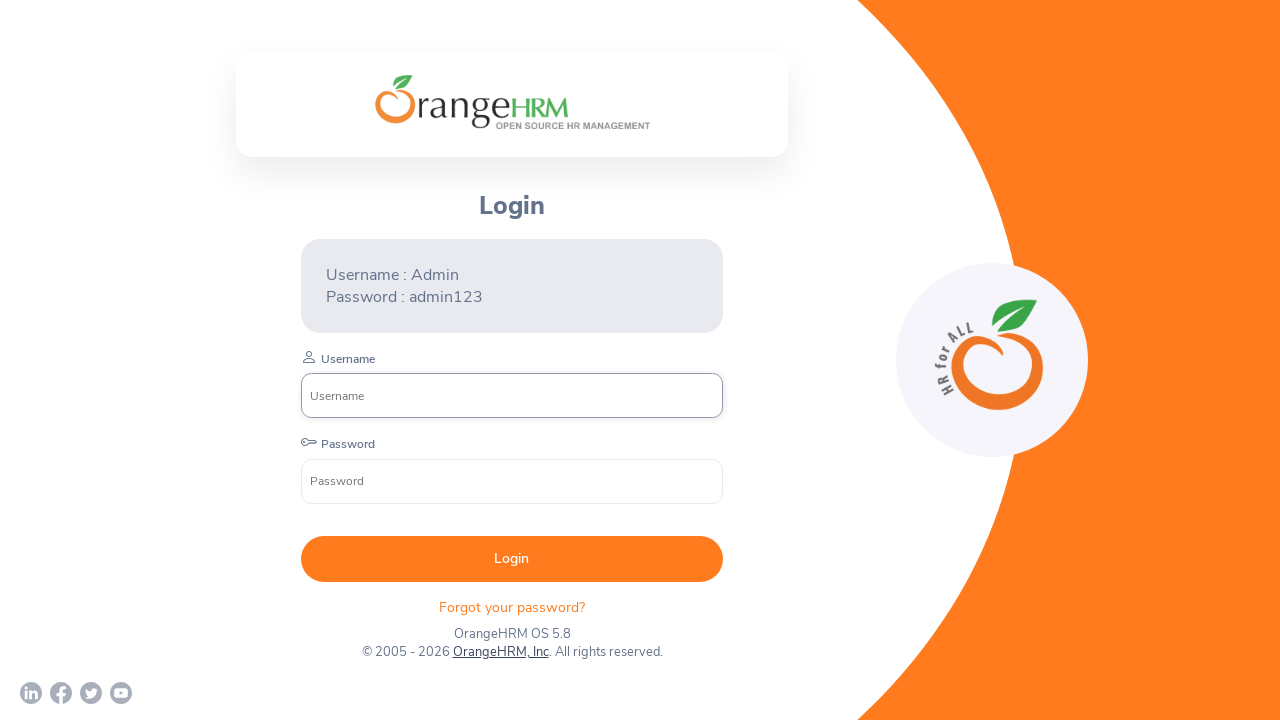

Waited for page to fully load with networkidle state
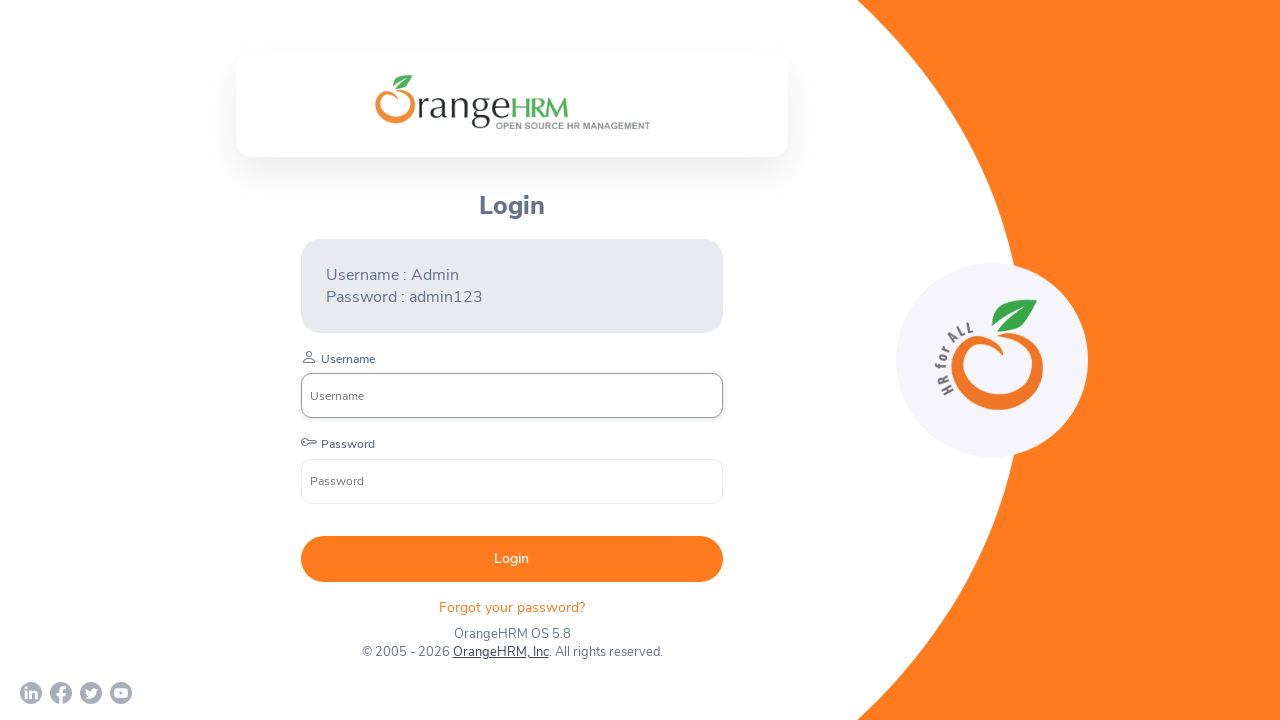

Verified page title is 'OrangeHRM'
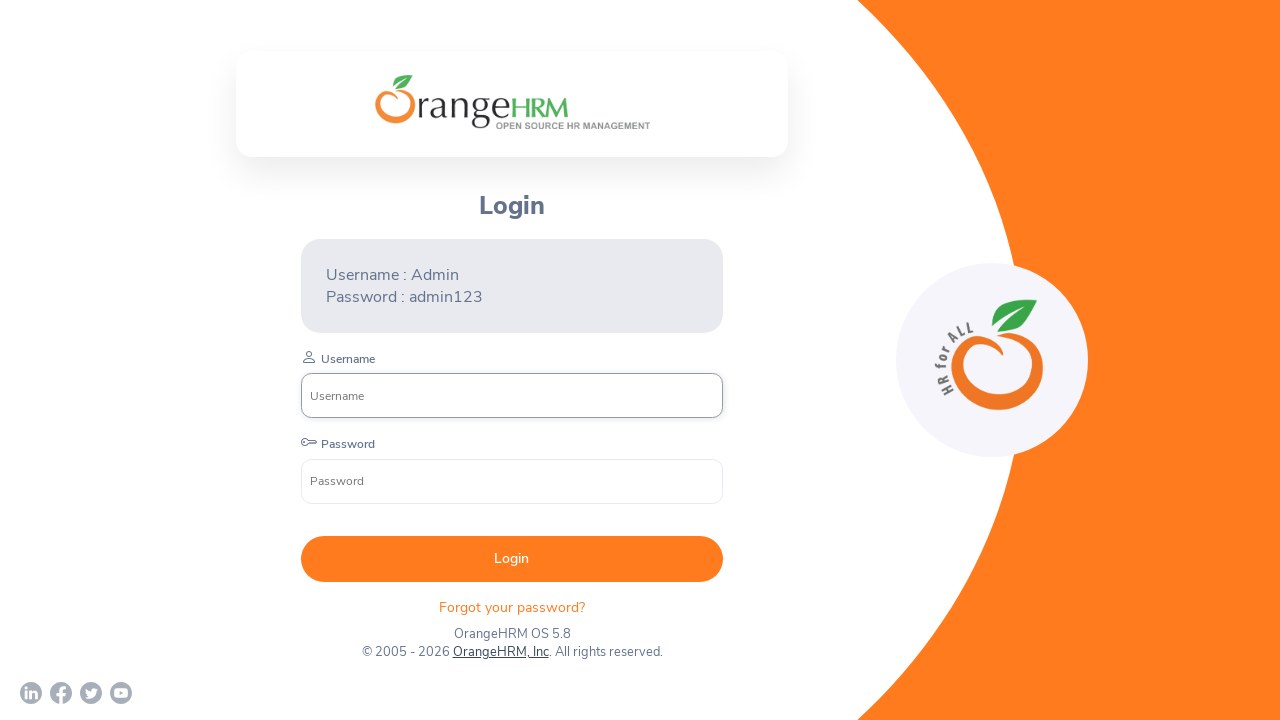

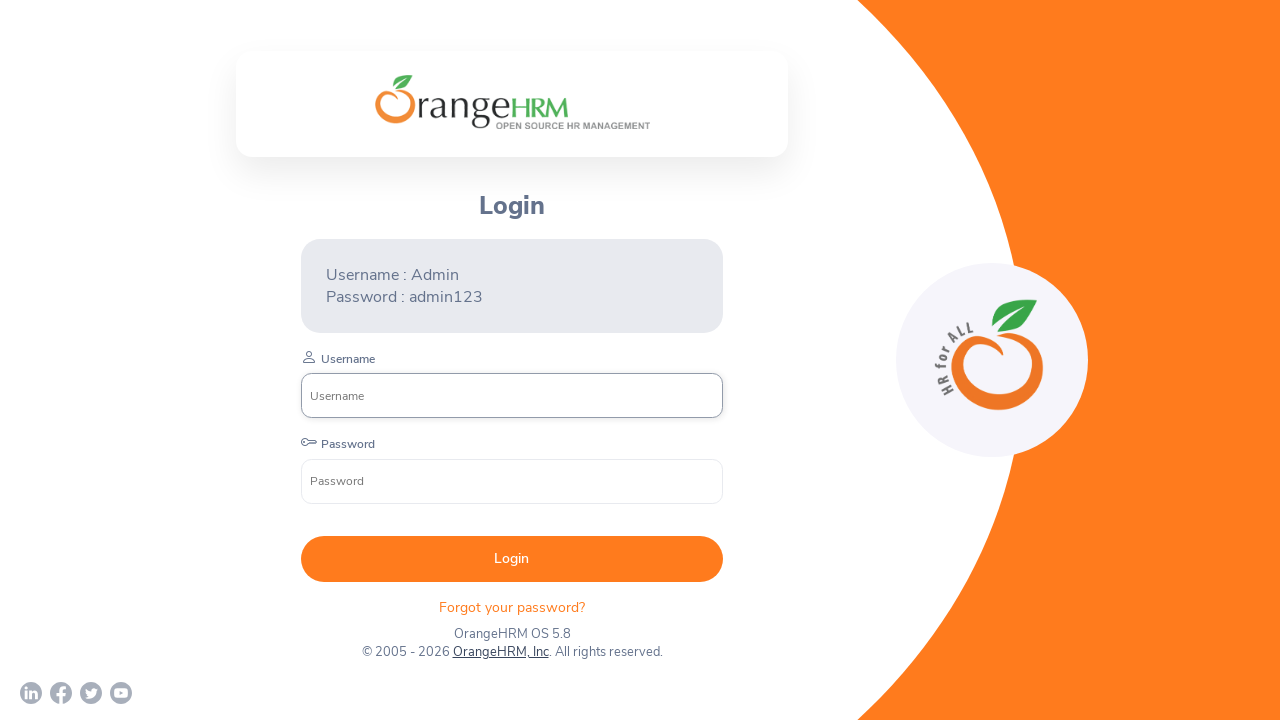